Tests JavaScript alert functionality by triggering an alert, verifying its text content, and accepting it

Starting URL: http://demo.automationtesting.in/Alerts.html

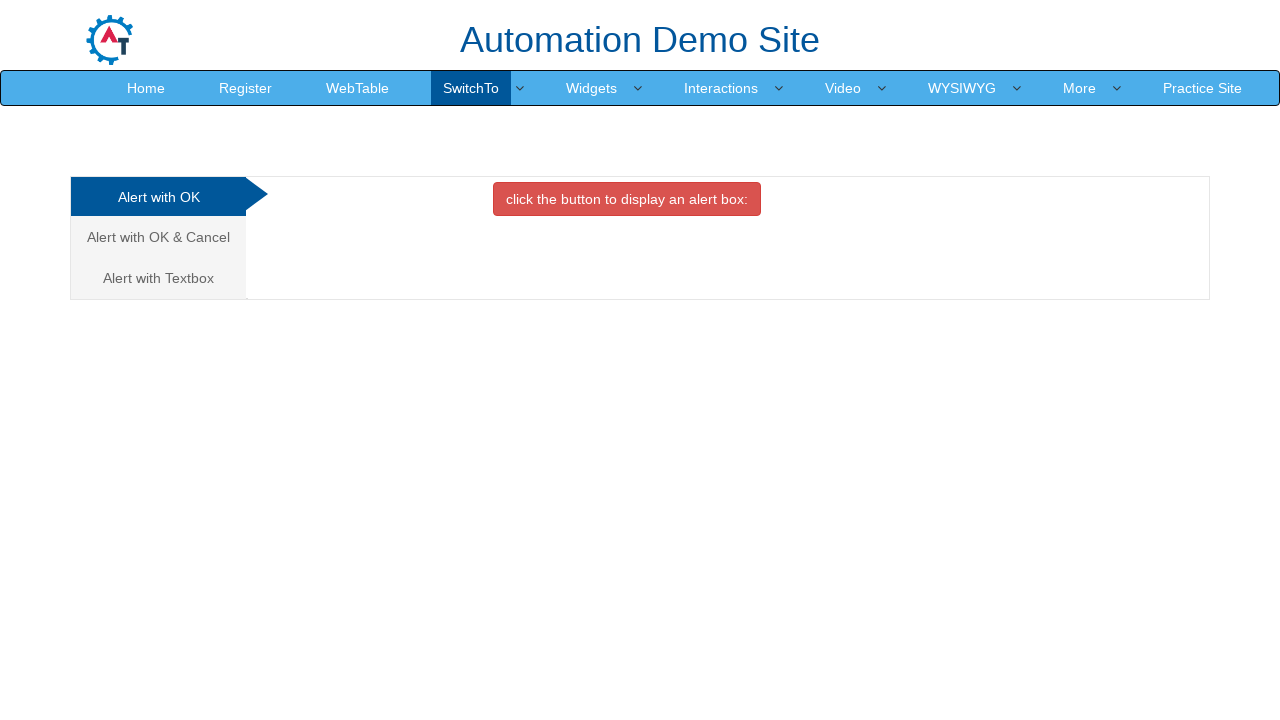

Clicked on the Alert tab at (158, 197) on a.analystic
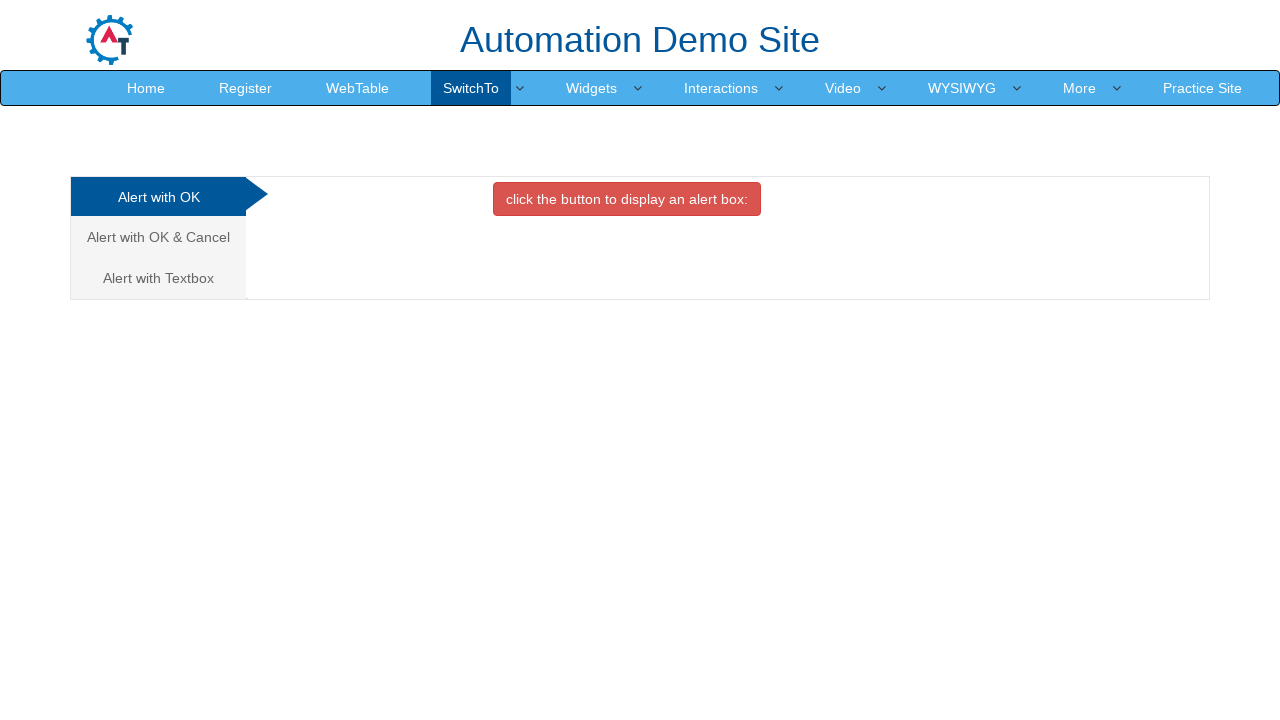

Clicked button to trigger alert at (627, 199) on button.btn.btn-danger
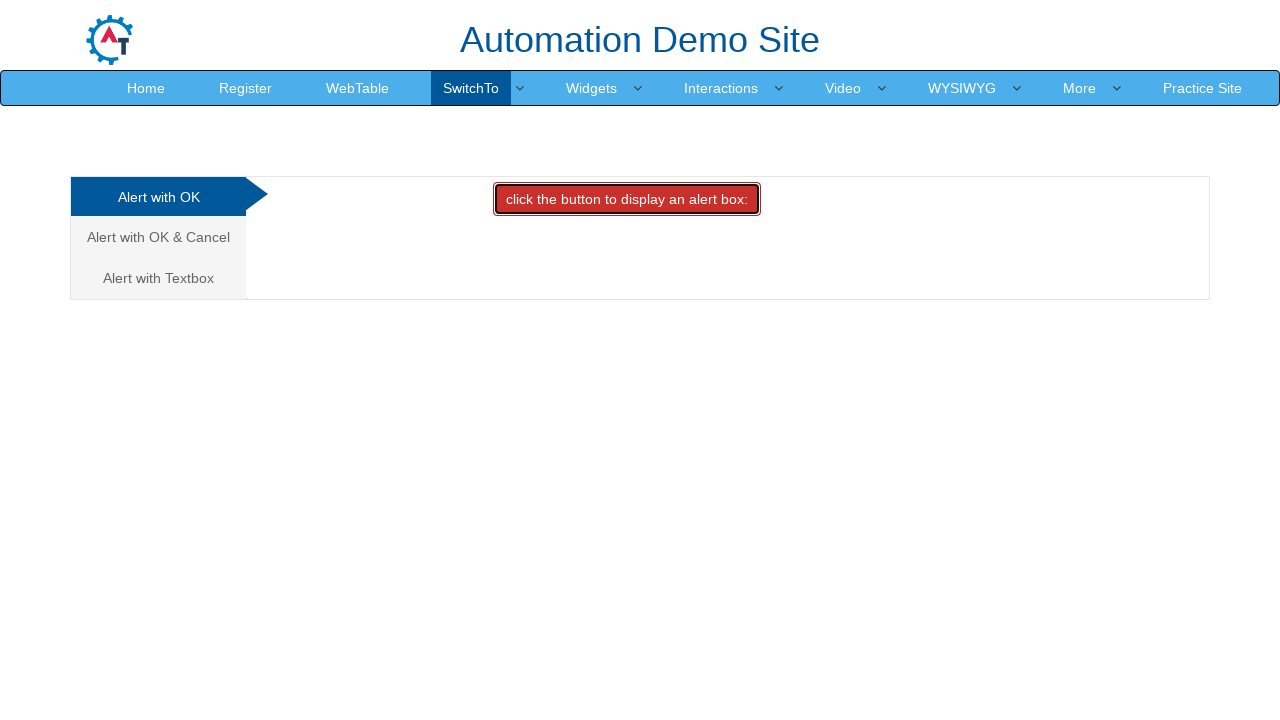

Set up dialog handler to accept alerts
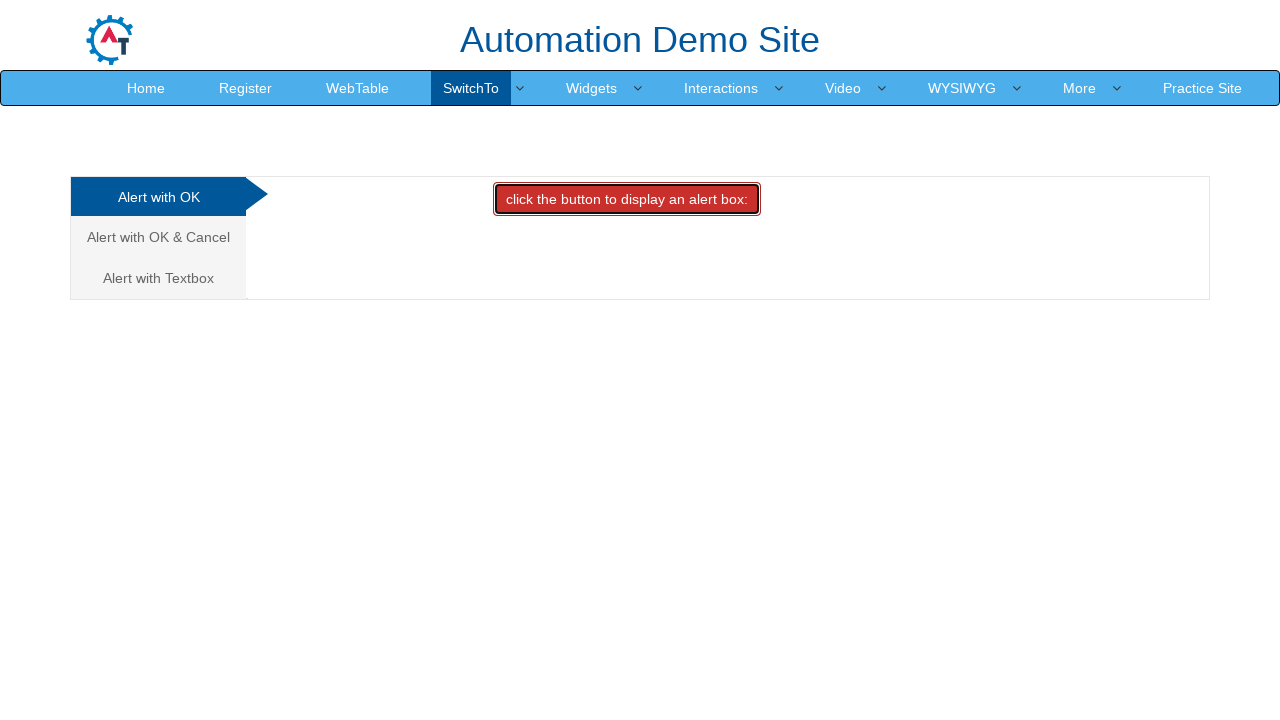

Re-triggered alert button to capture dialog event at (627, 199) on button.btn.btn-danger
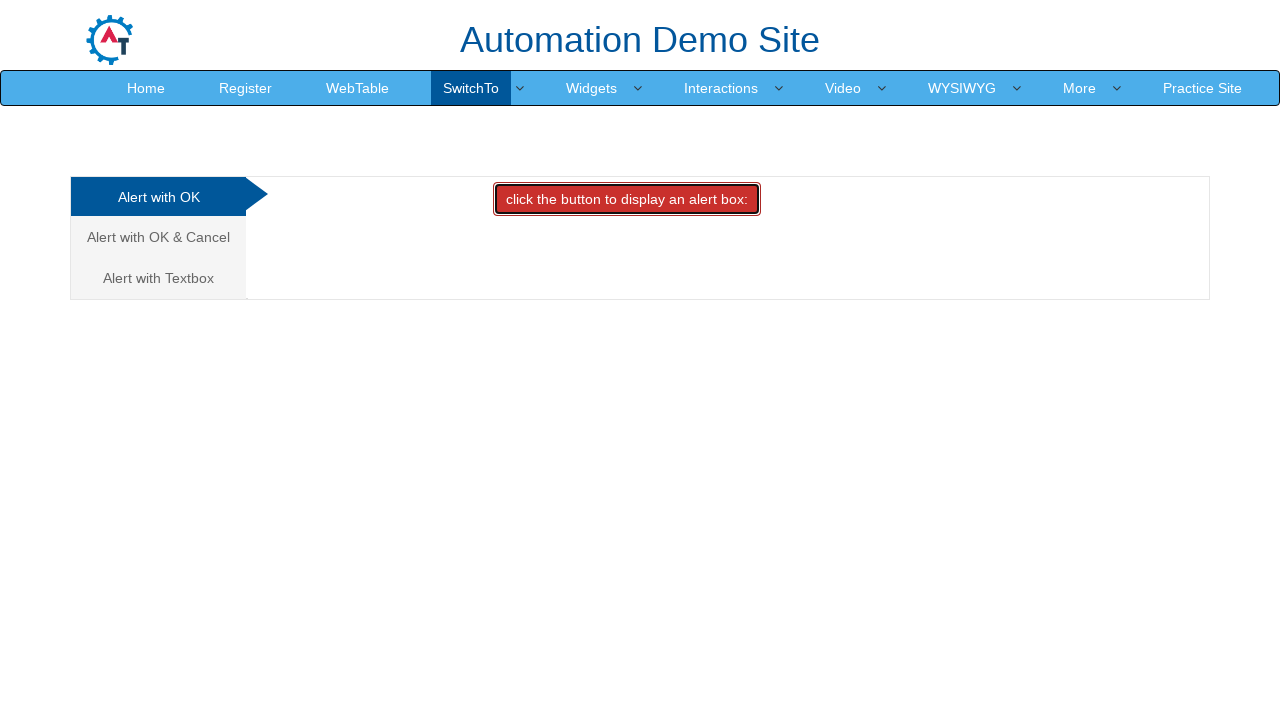

Alert dialog captured with message: 'I am an alert box!'
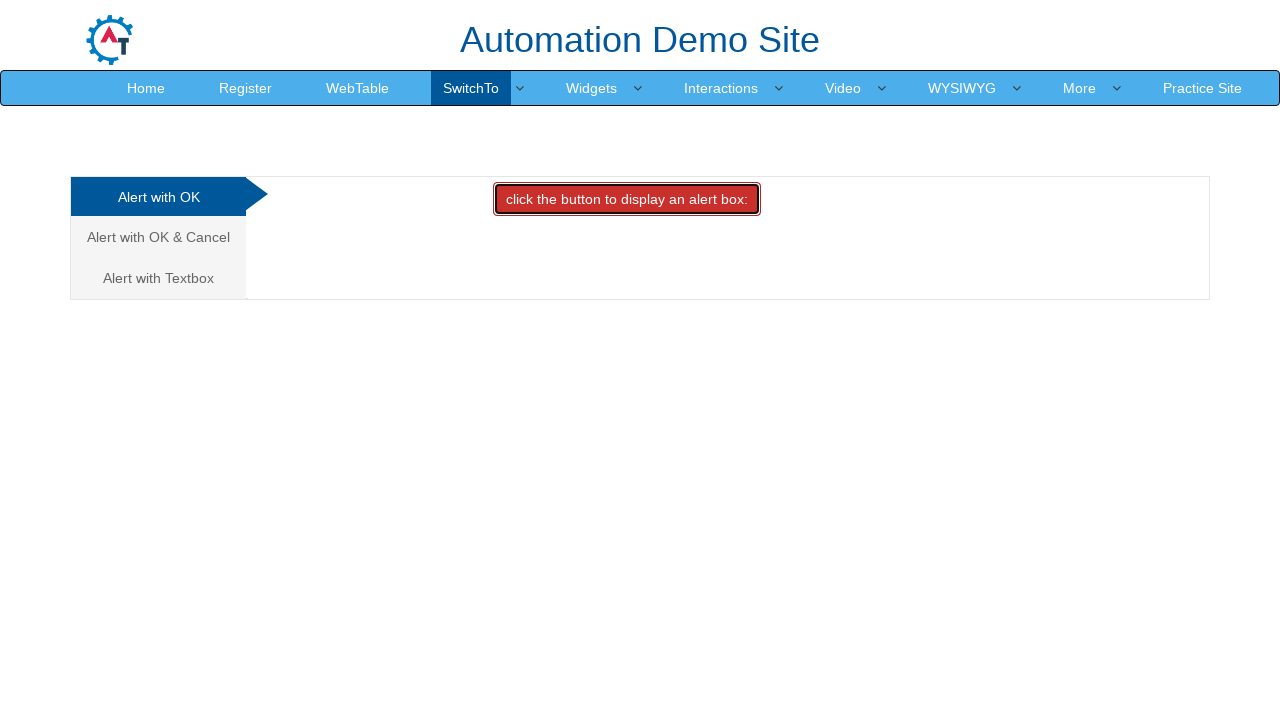

Printed alert text: 'I am an alert box!'
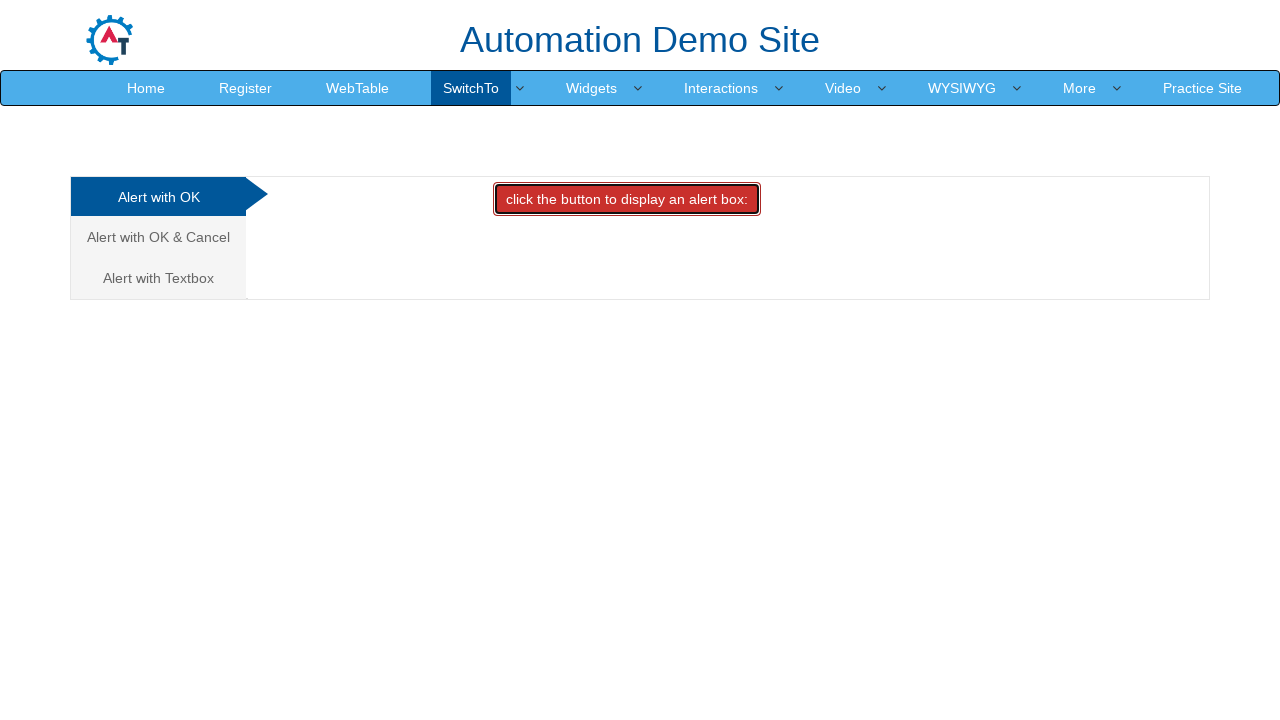

Alert message verified as 'I am an alert box!'
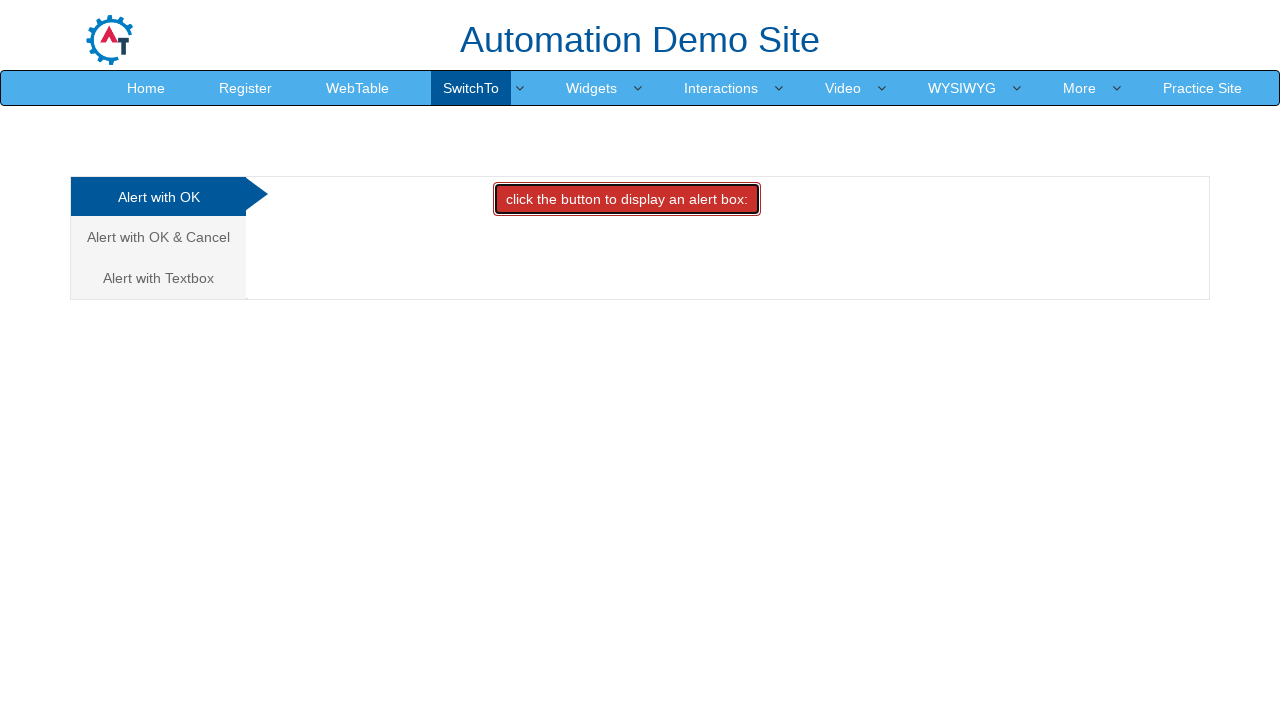

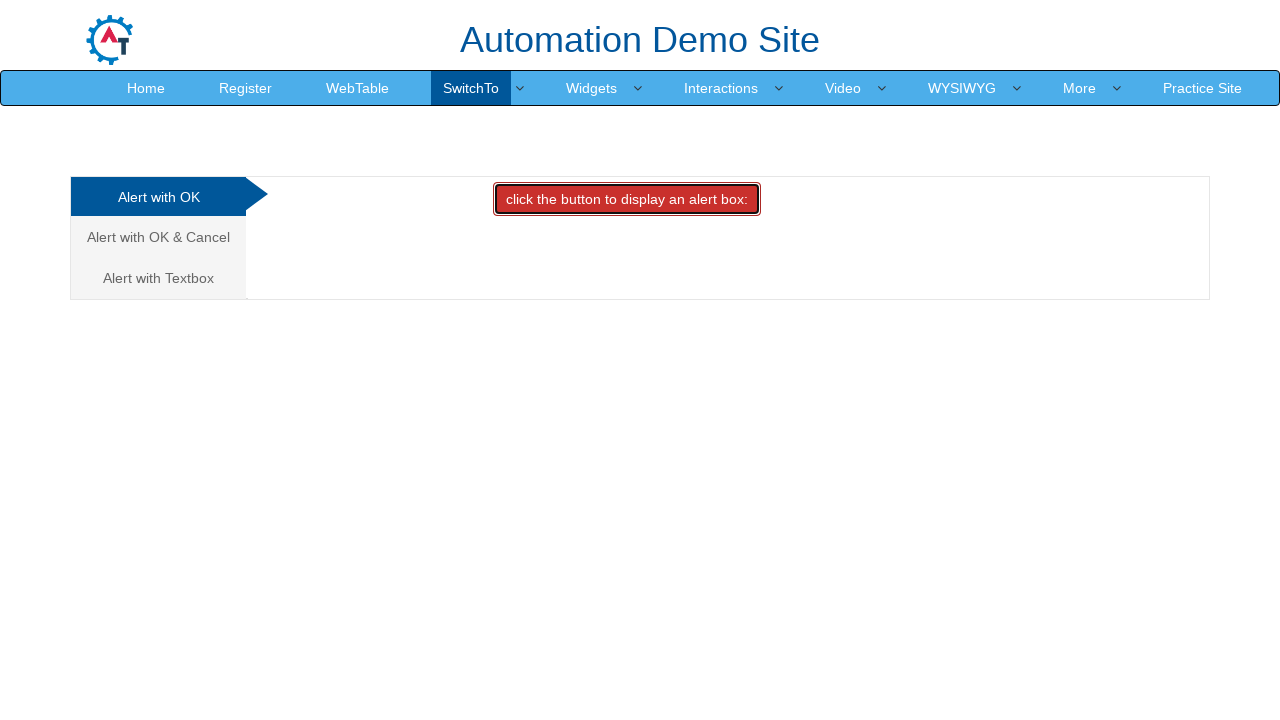